Tests alert handling by clicking a button that triggers an alert, reading the alert text, and accepting it

Starting URL: https://xfinity-bot.github.io/seleniumWeb/

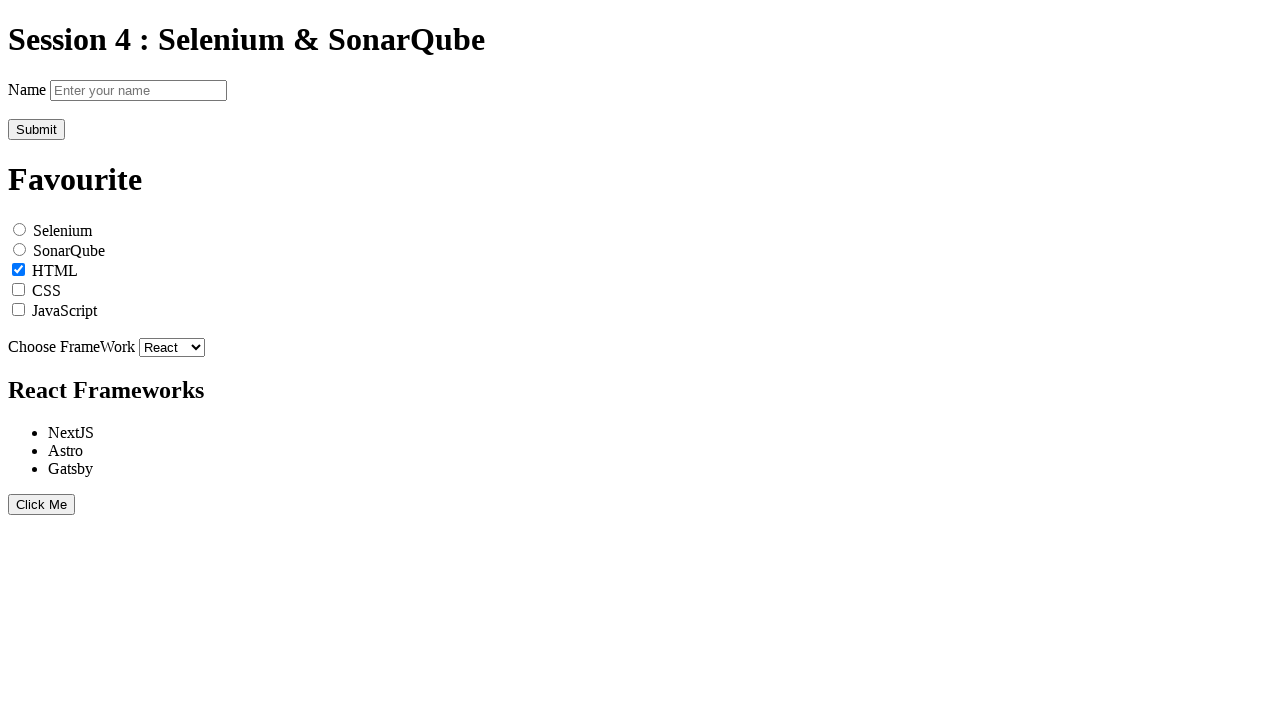

Clicked button that triggers alert at (42, 504) on .click-me
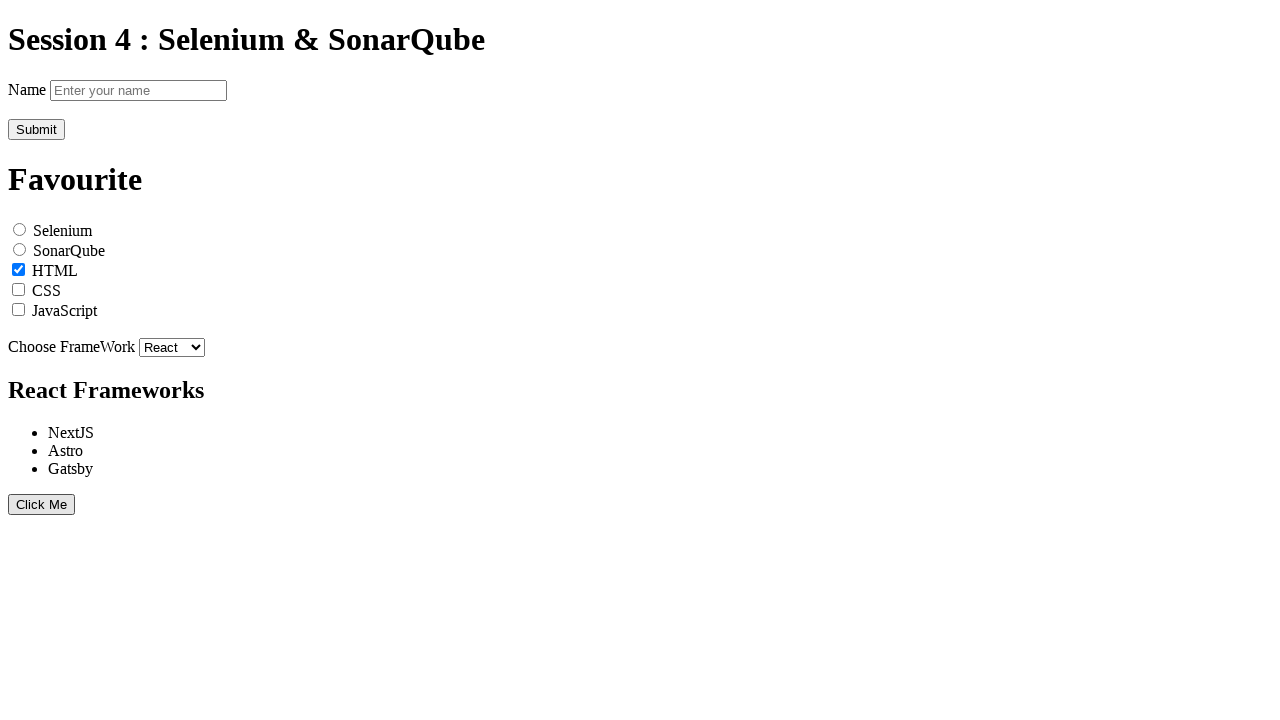

Set up dialog handler to accept alerts
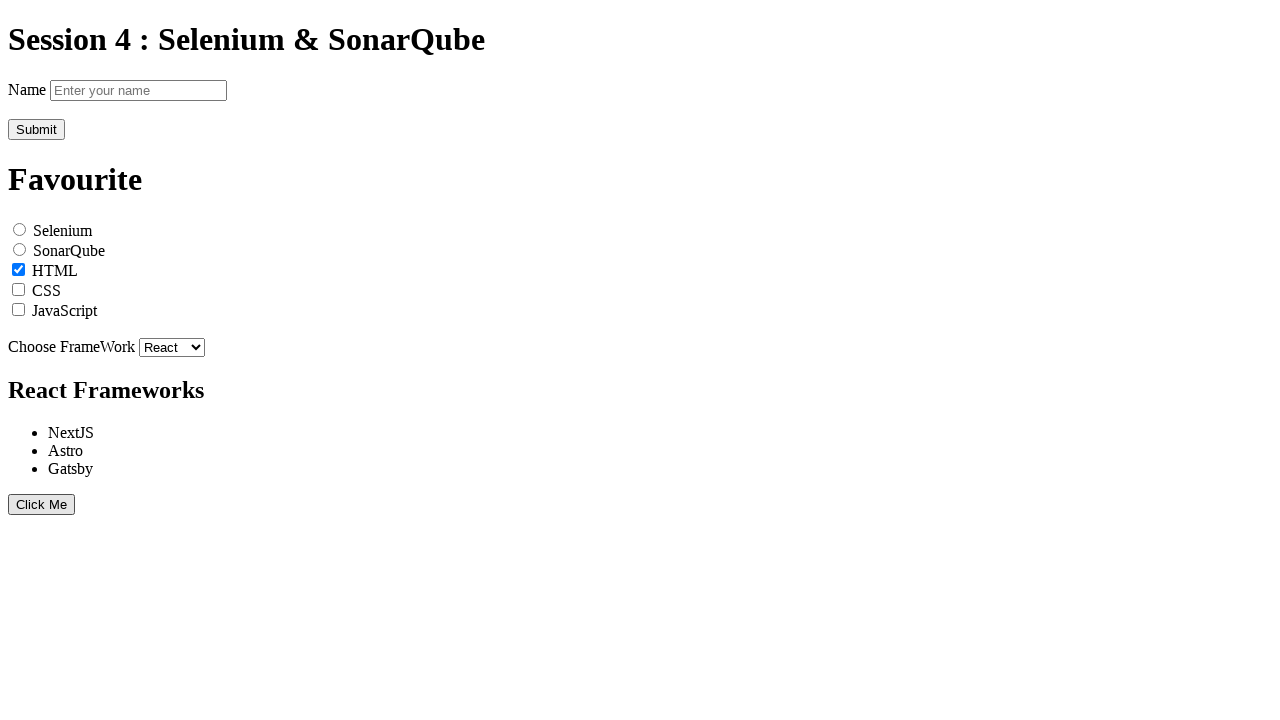

Waited for alert to be handled
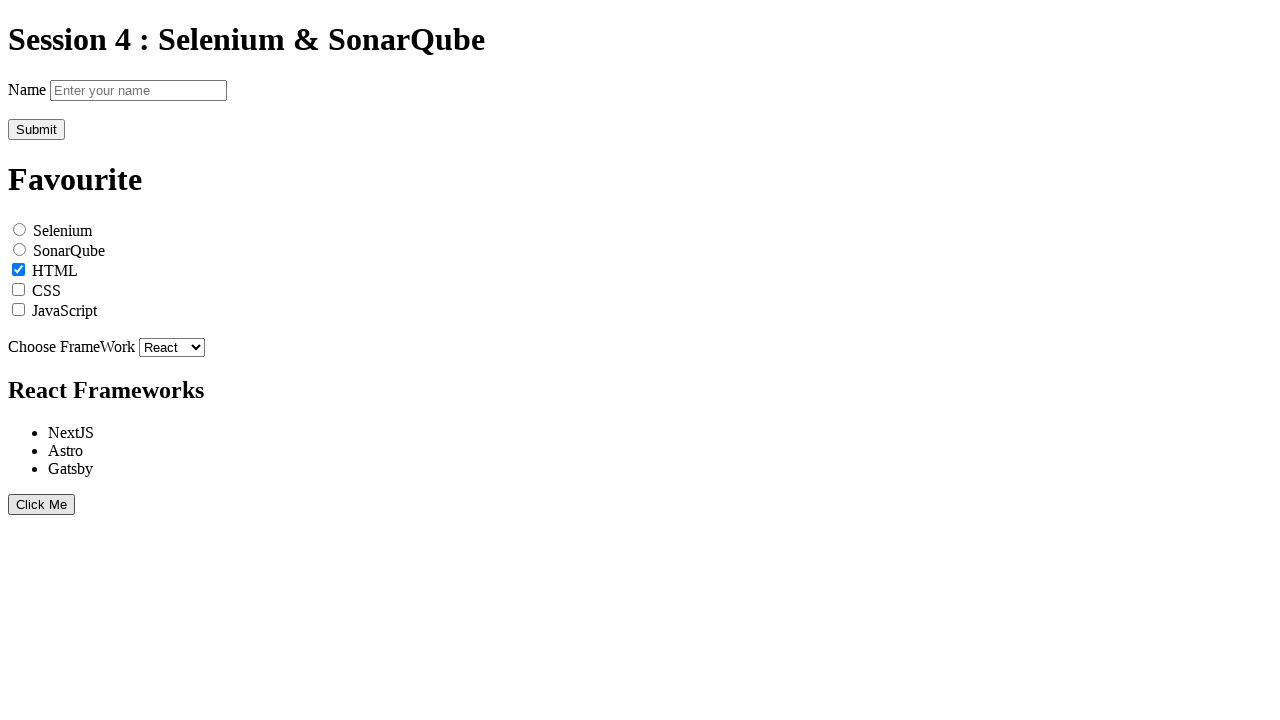

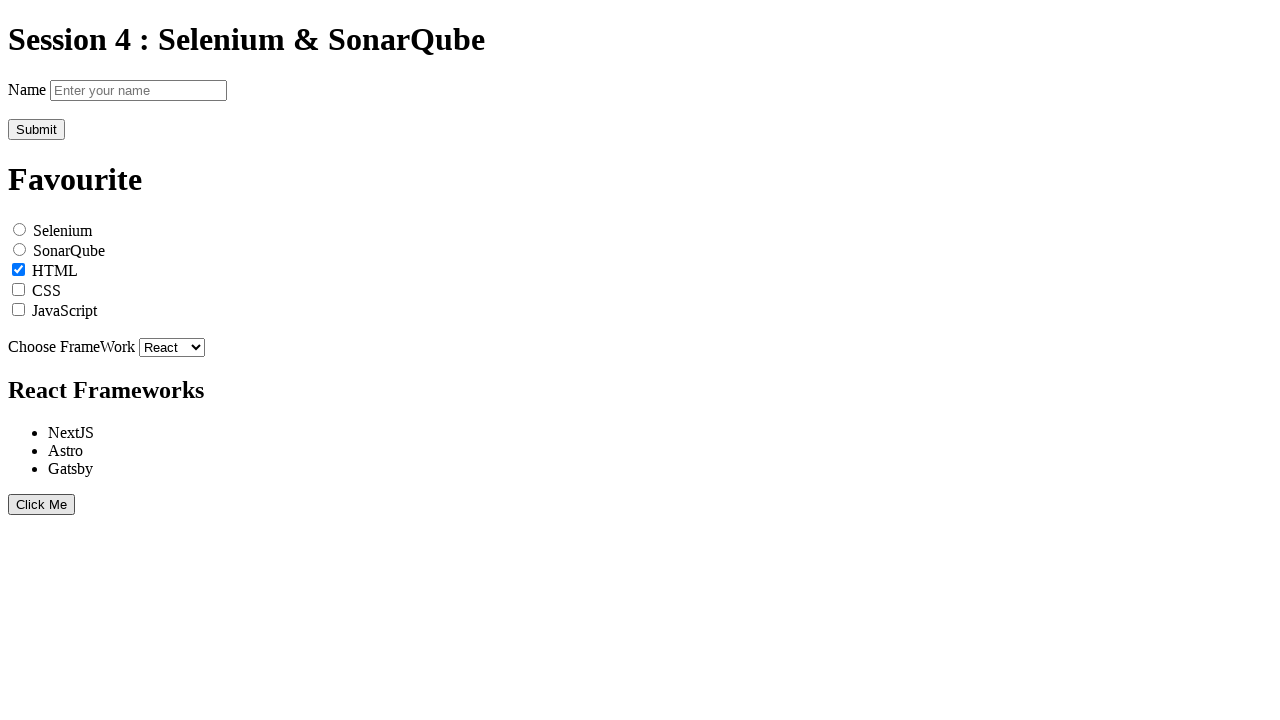